Navigates to ss.lv classifieds site, selects the animals/dogs category, filters by price and age, then submits the search

Starting URL: https://www.ss.lv/

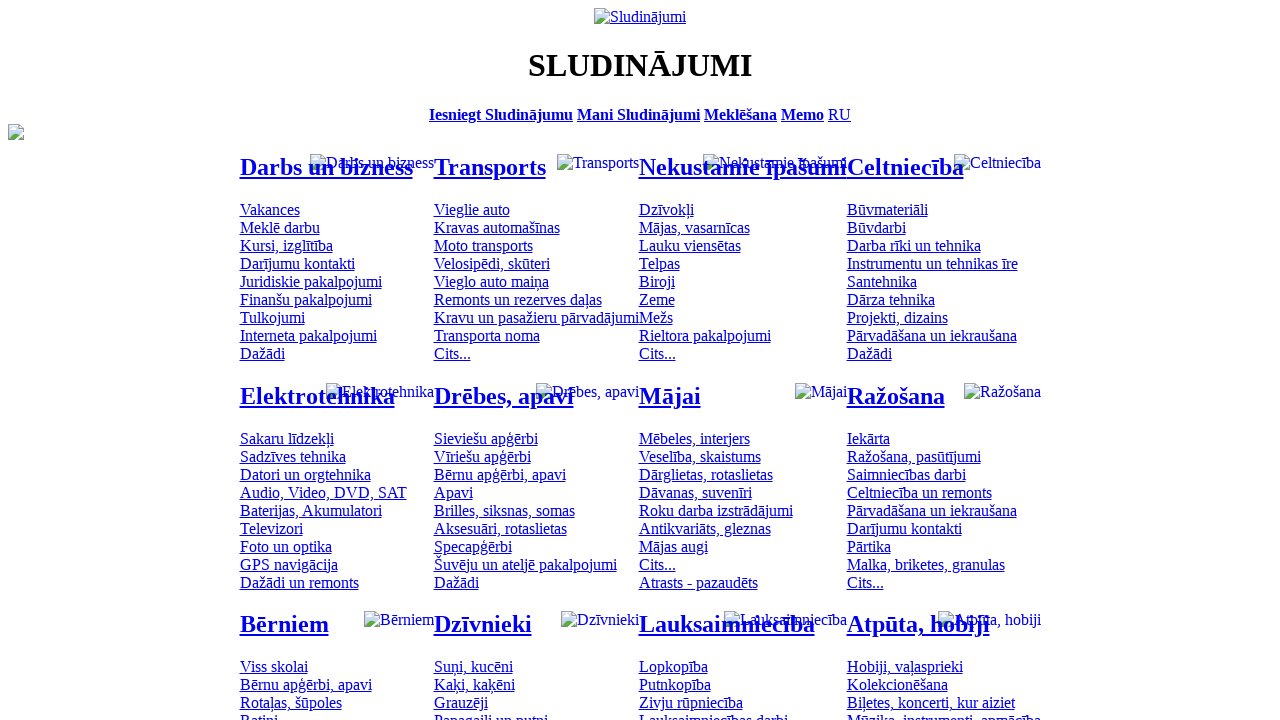

Navigated to ss.lv classifieds homepage
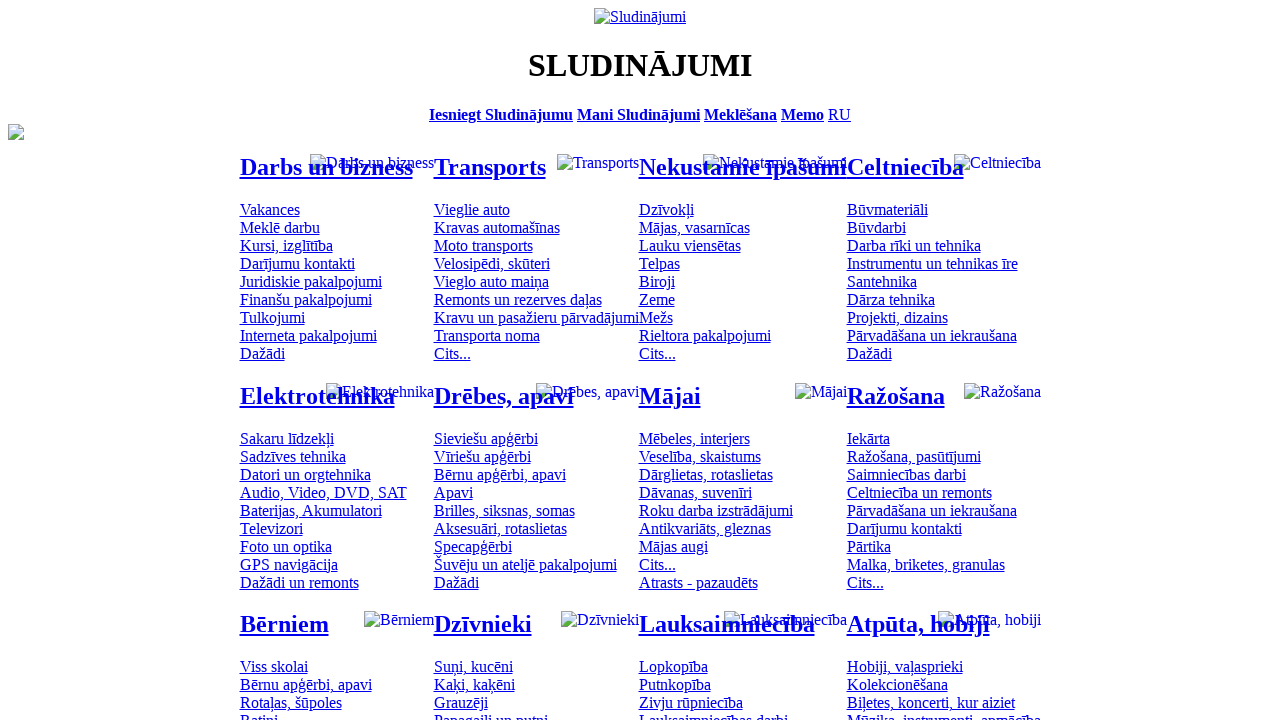

Clicked on Animals category at (473, 667) on #mtd_300
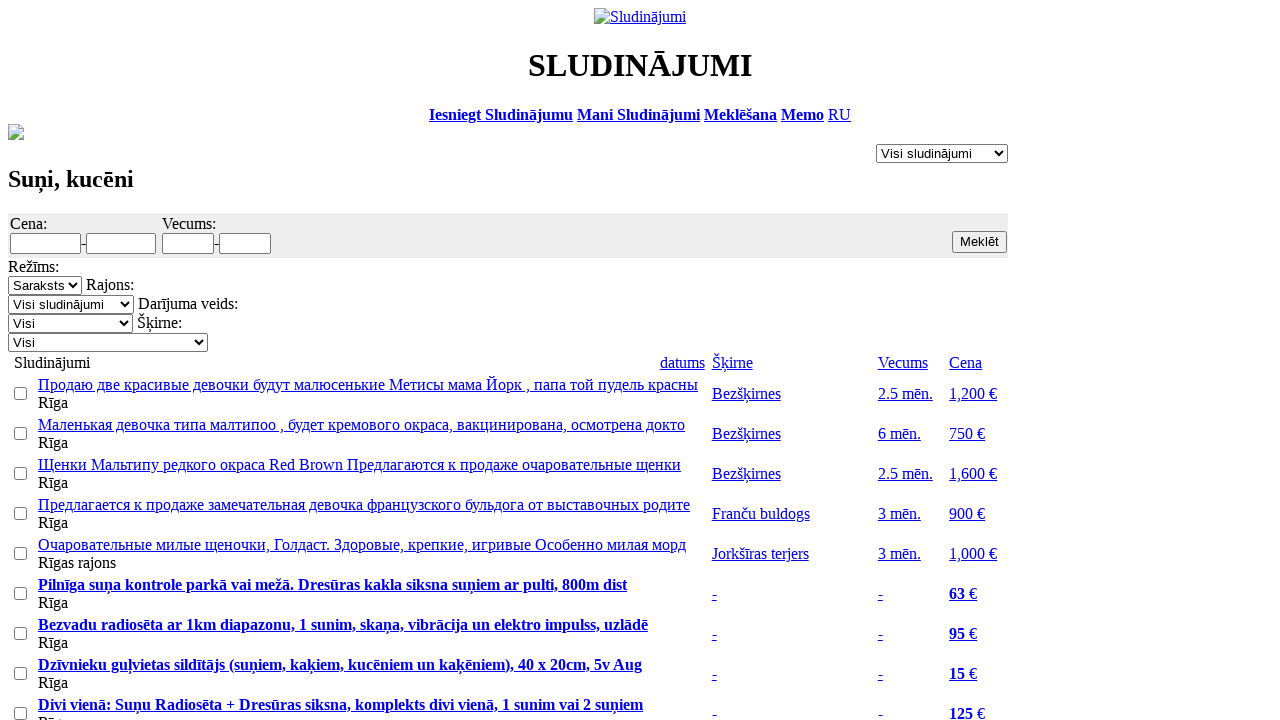

Selected dogs for sale from category dropdown on select[name='sid']
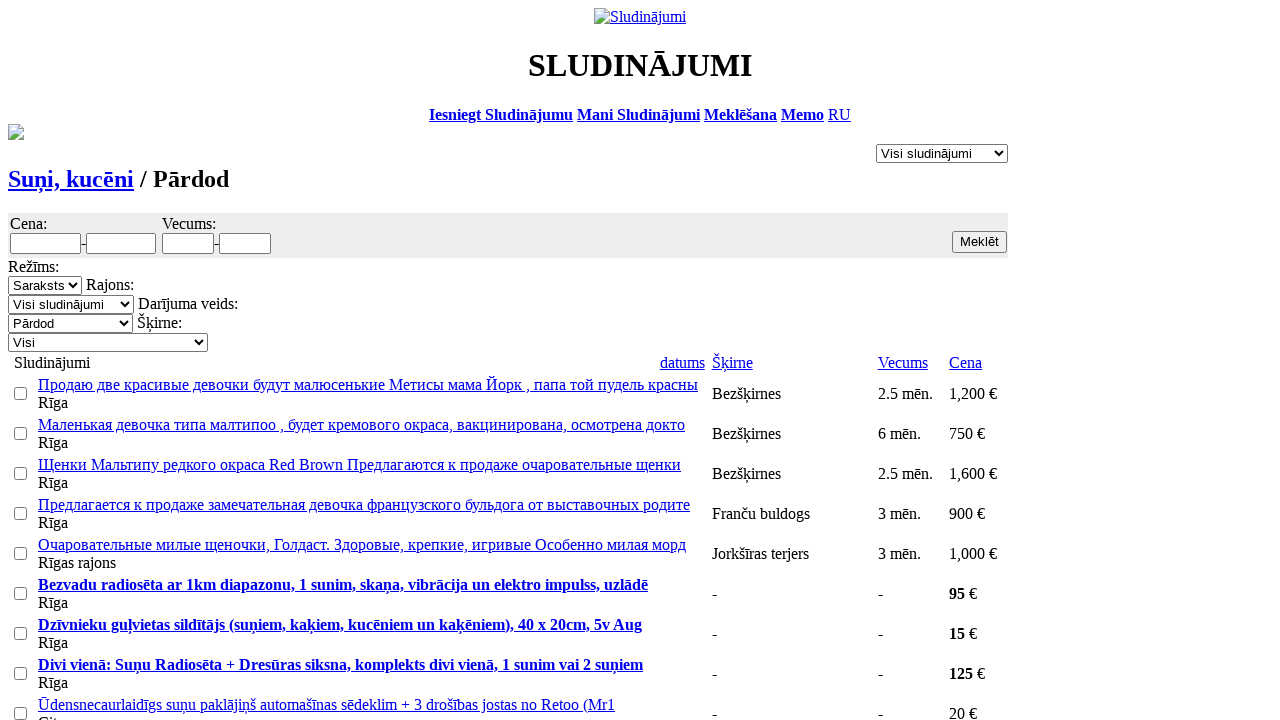

Set minimum price filter to 20 on #f_o_8_min
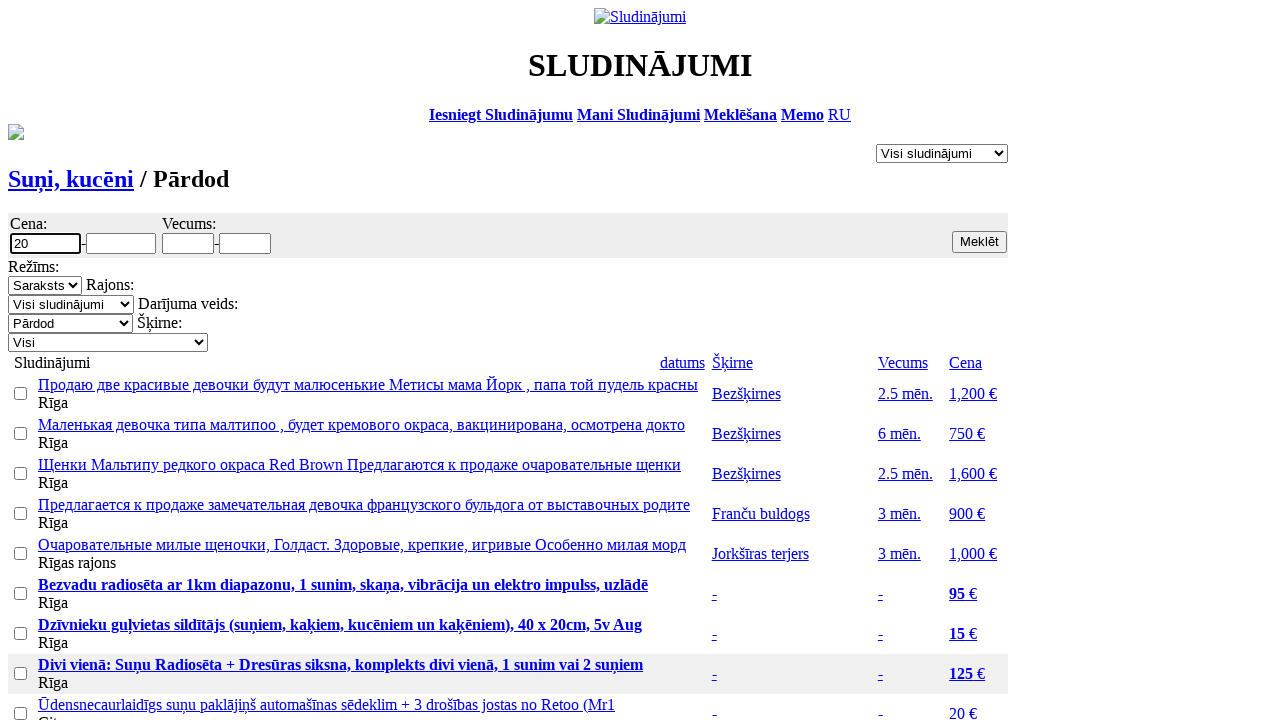

Set maximum age filter to 2 on #f_o_1276_max
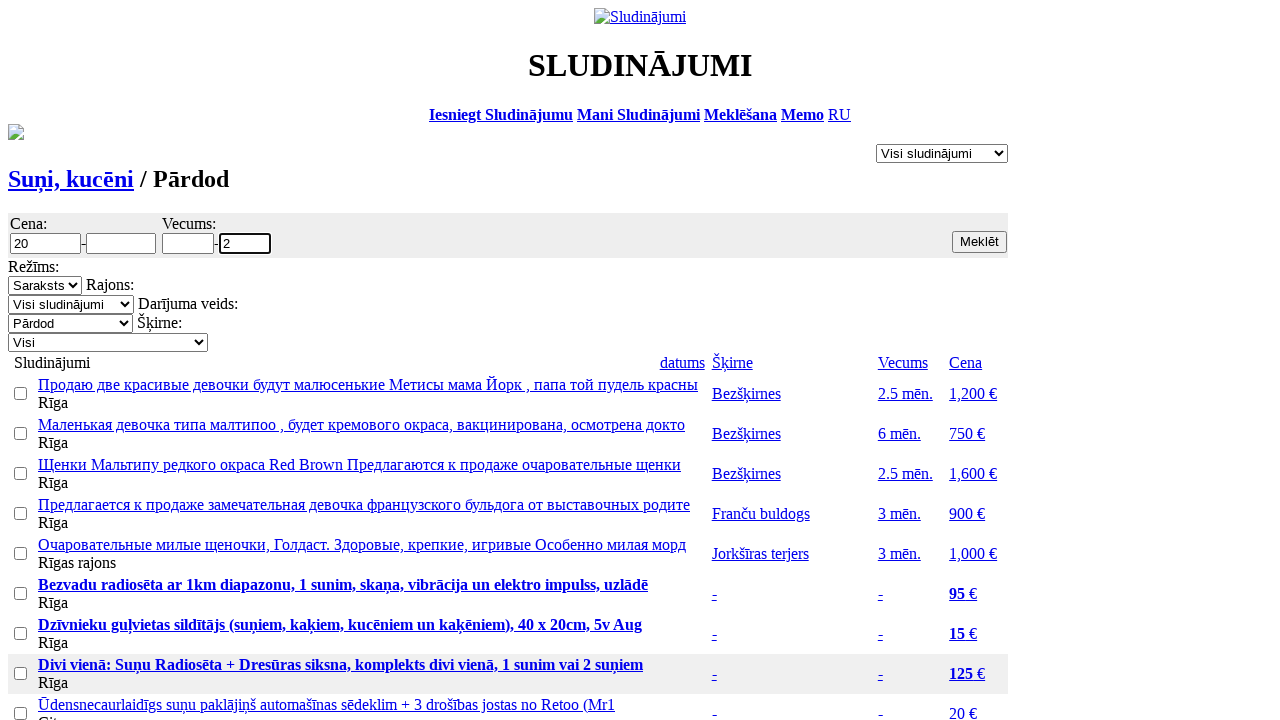

Submitted the search form to filter dogs by price and age at (980, 242) on input.b.s12
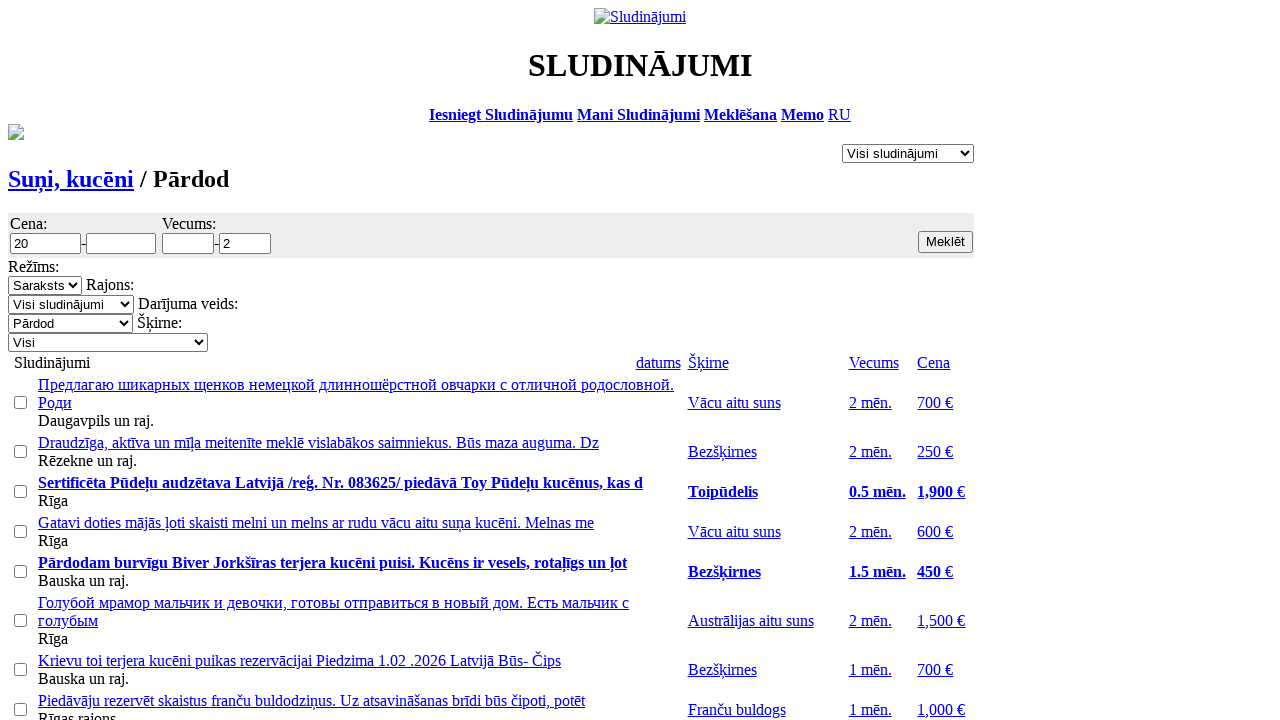

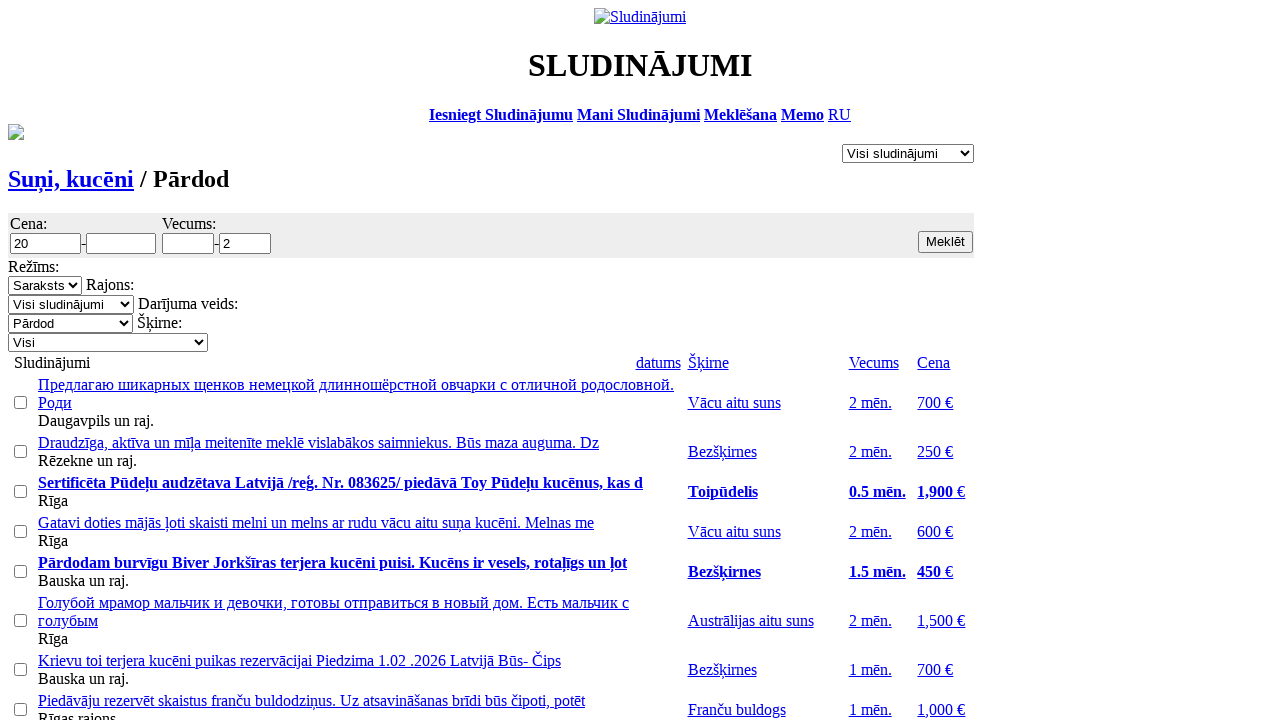